Tests drag and drop functionality using Selenide's dragAndDropTo command by dragging element A to element B and verifying the swap

Starting URL: https://the-internet.herokuapp.com/drag_and_drop

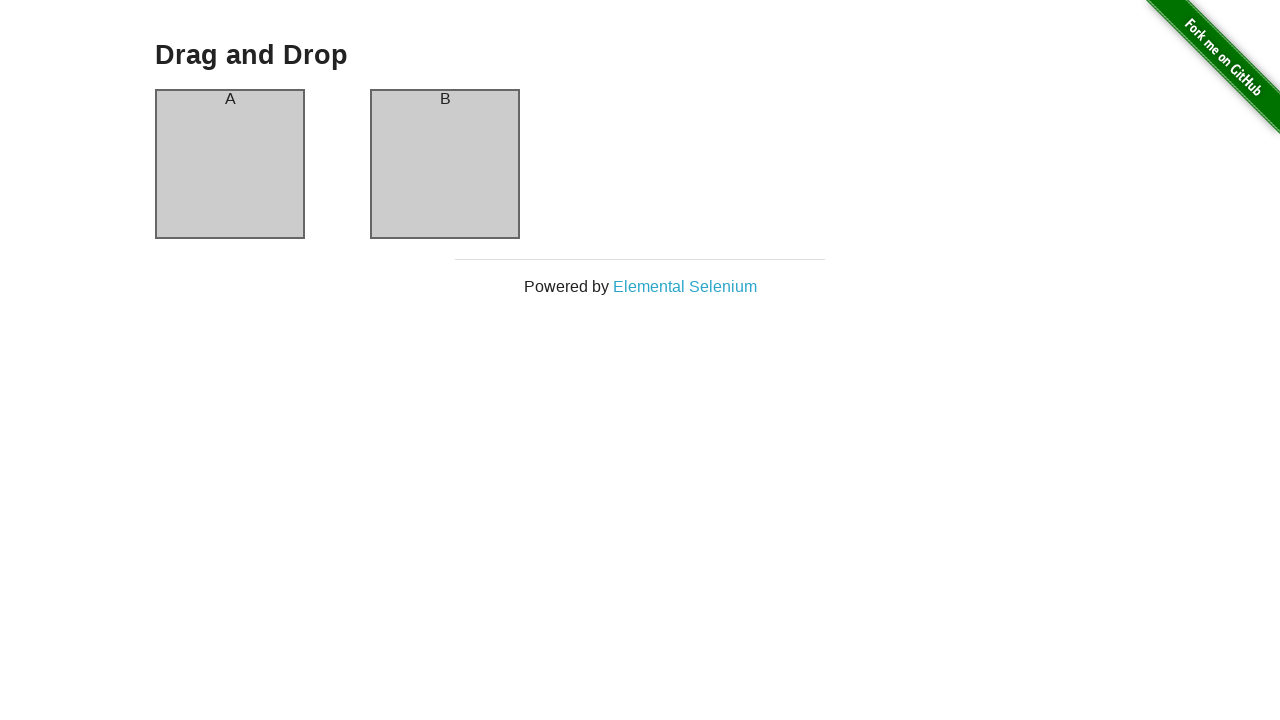

Located element A (#column-a)
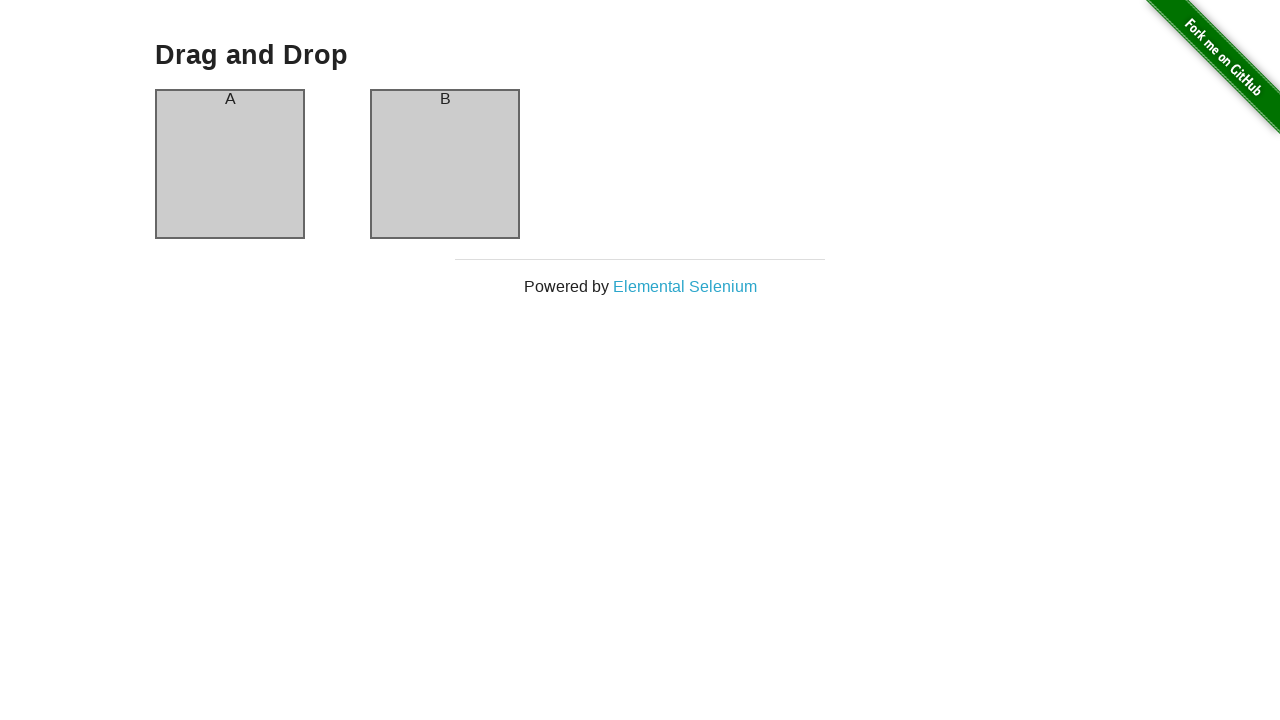

Located element B (#column-b)
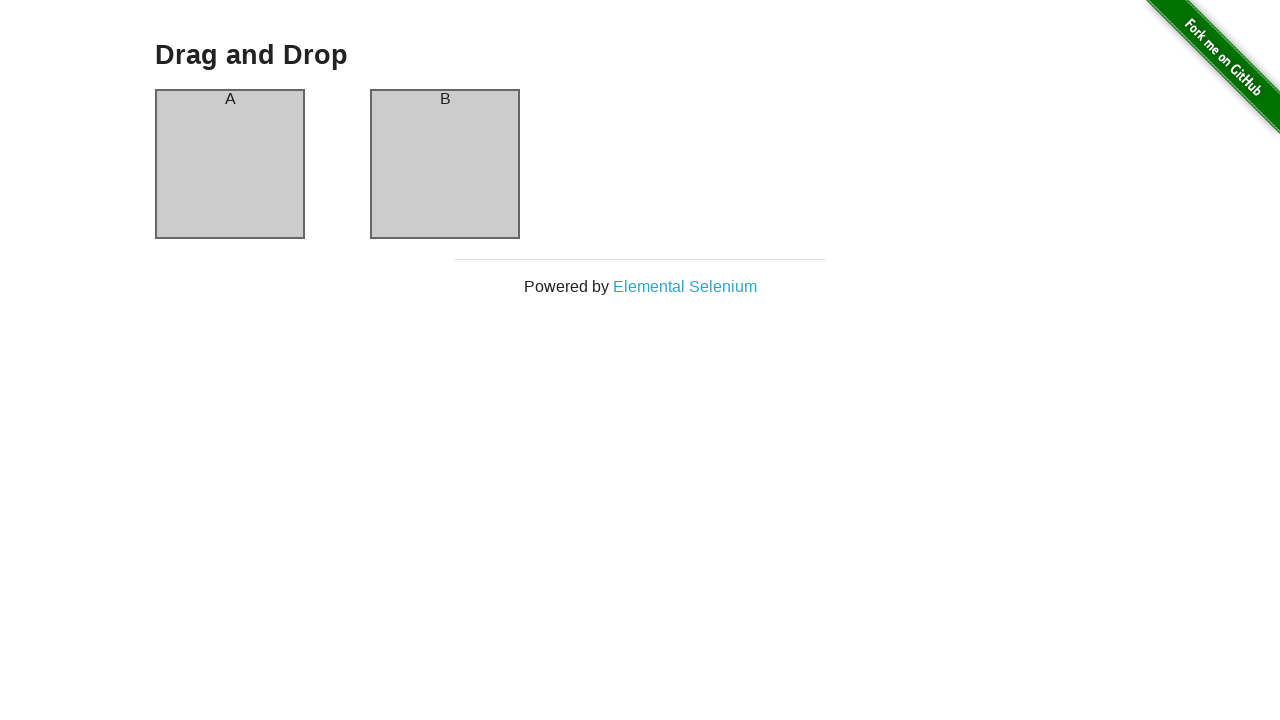

Waited for element A to be visible
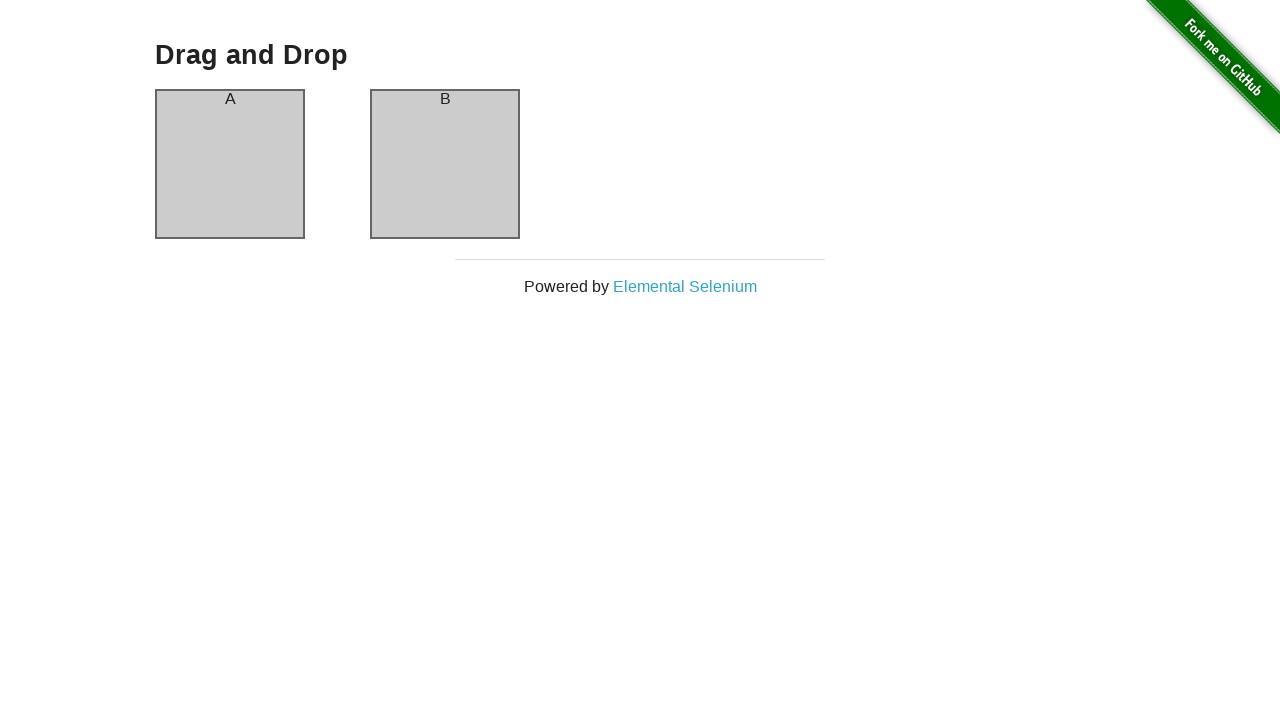

Waited for element B to be visible
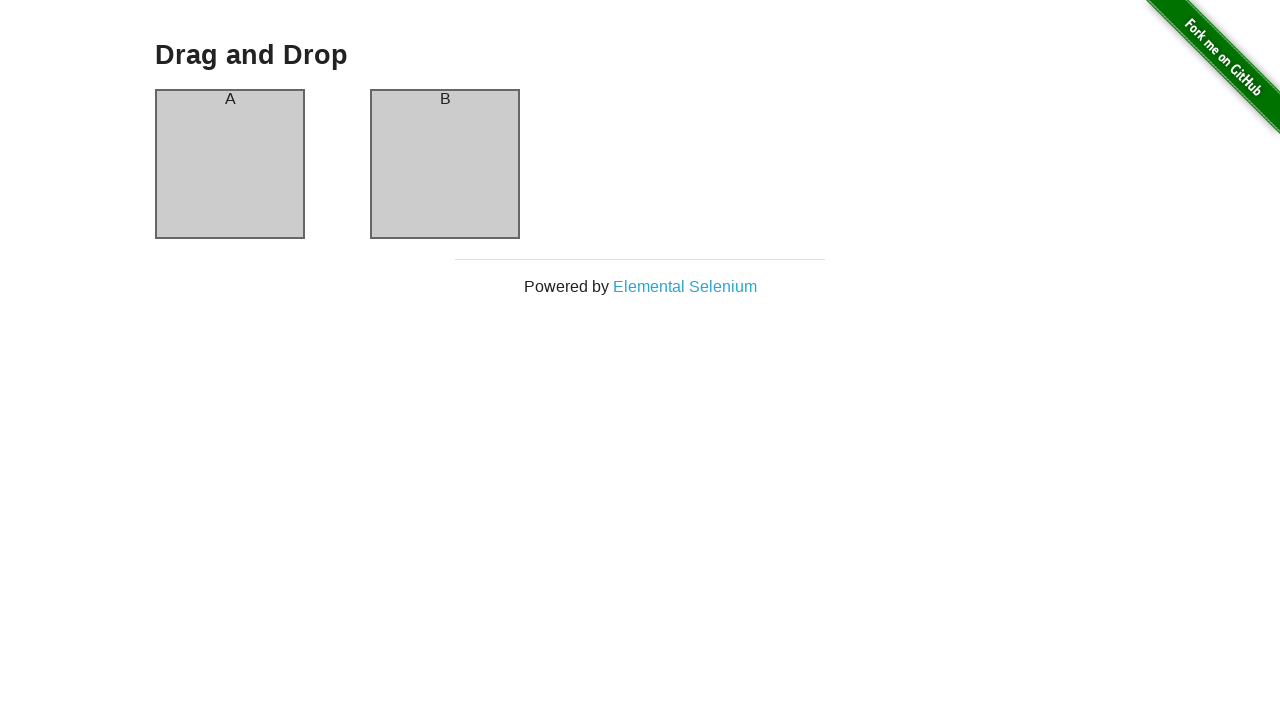

Dragged element A to element B at (445, 164)
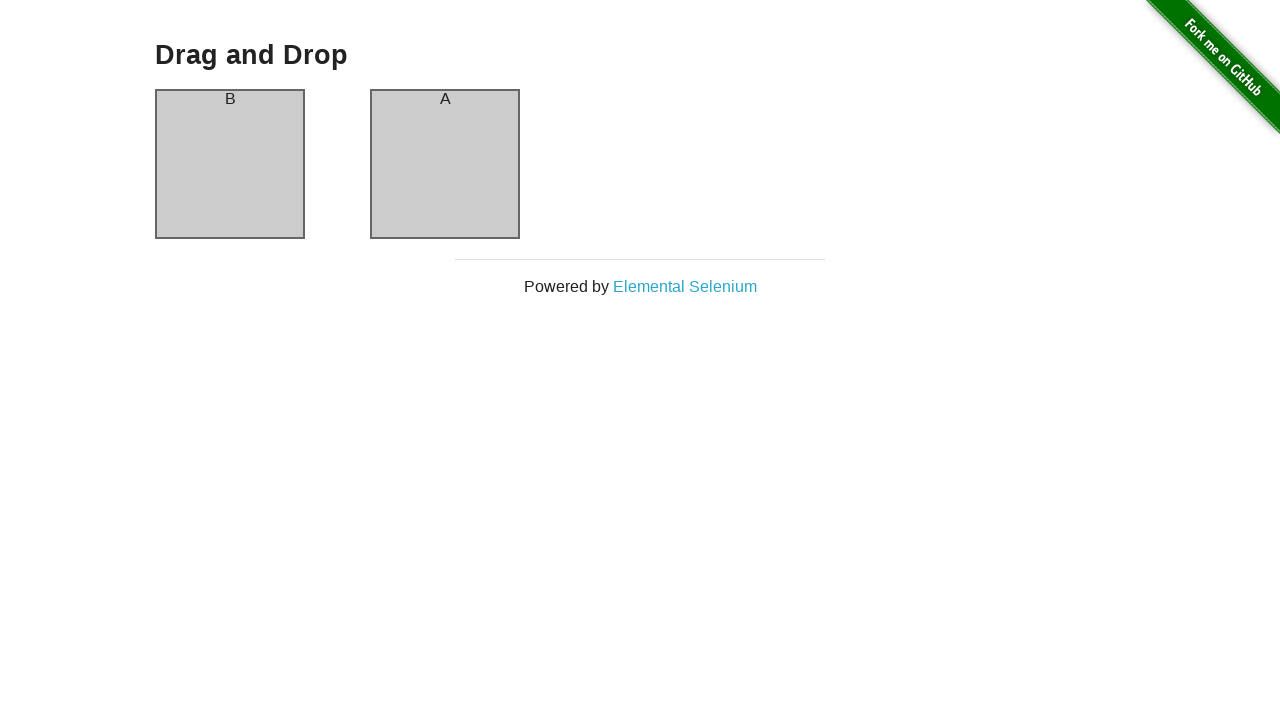

Verified element A is still present after drag and drop
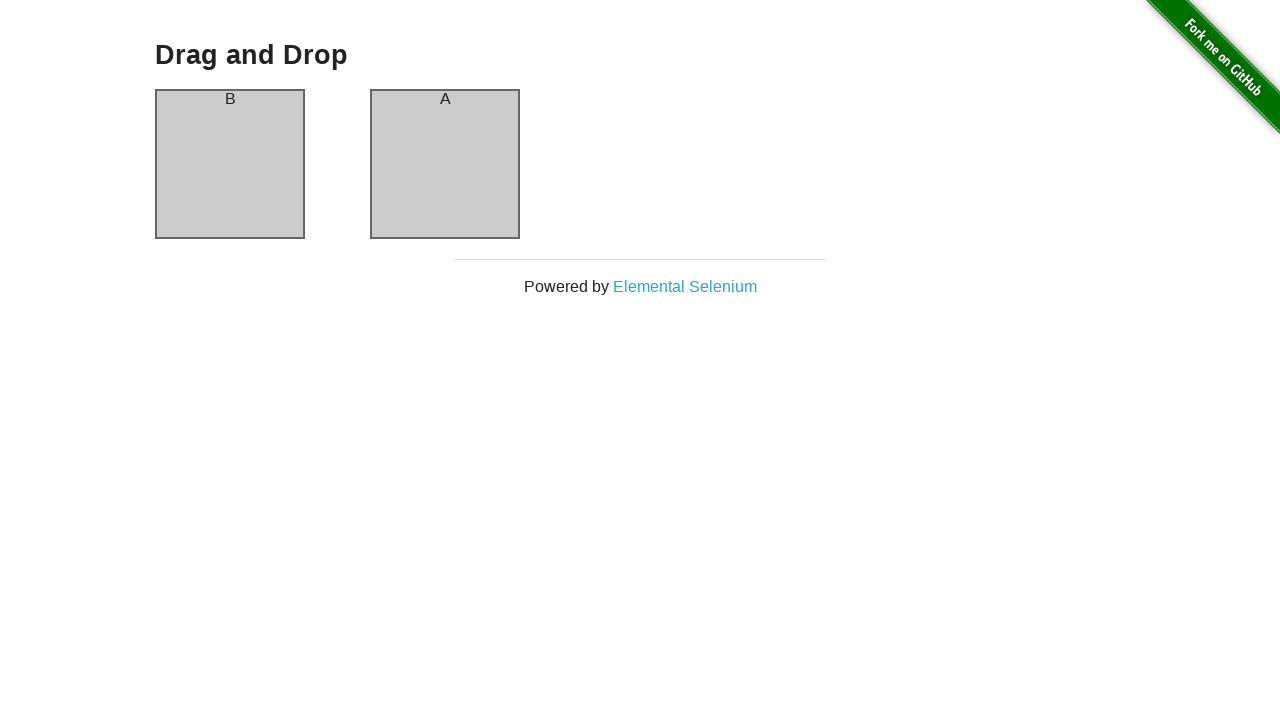

Verified element B is still present after drag and drop
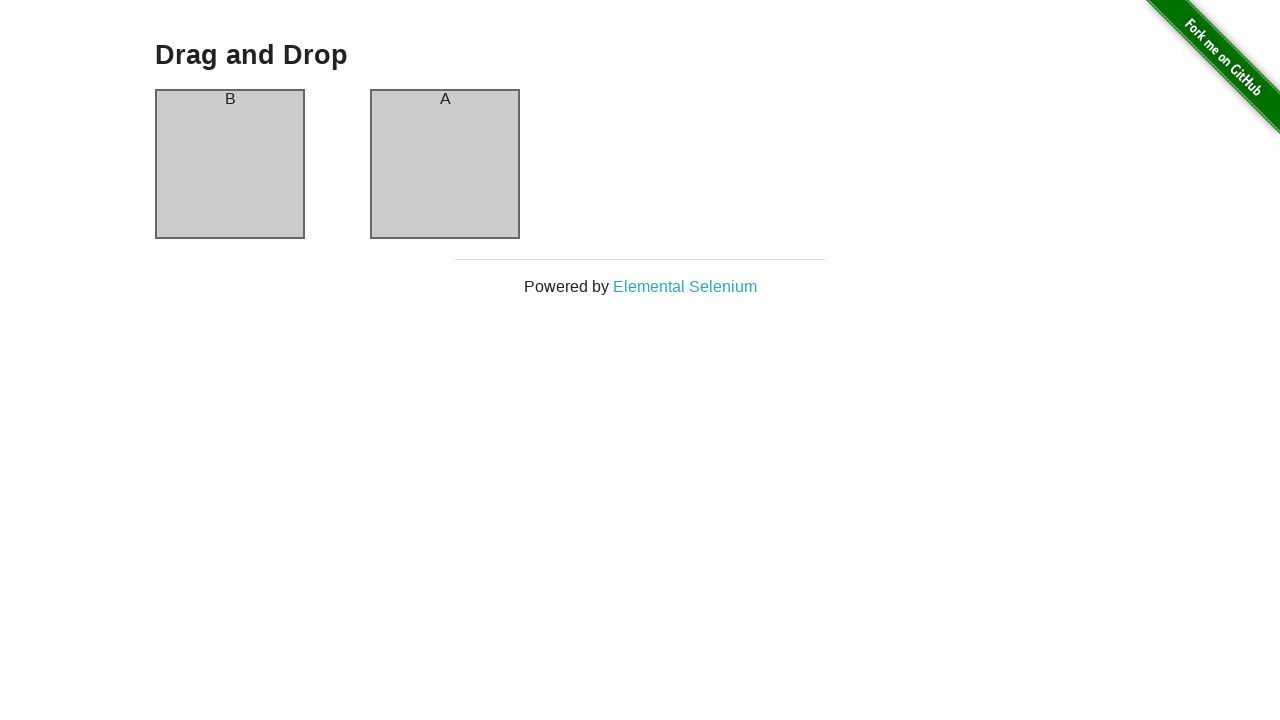

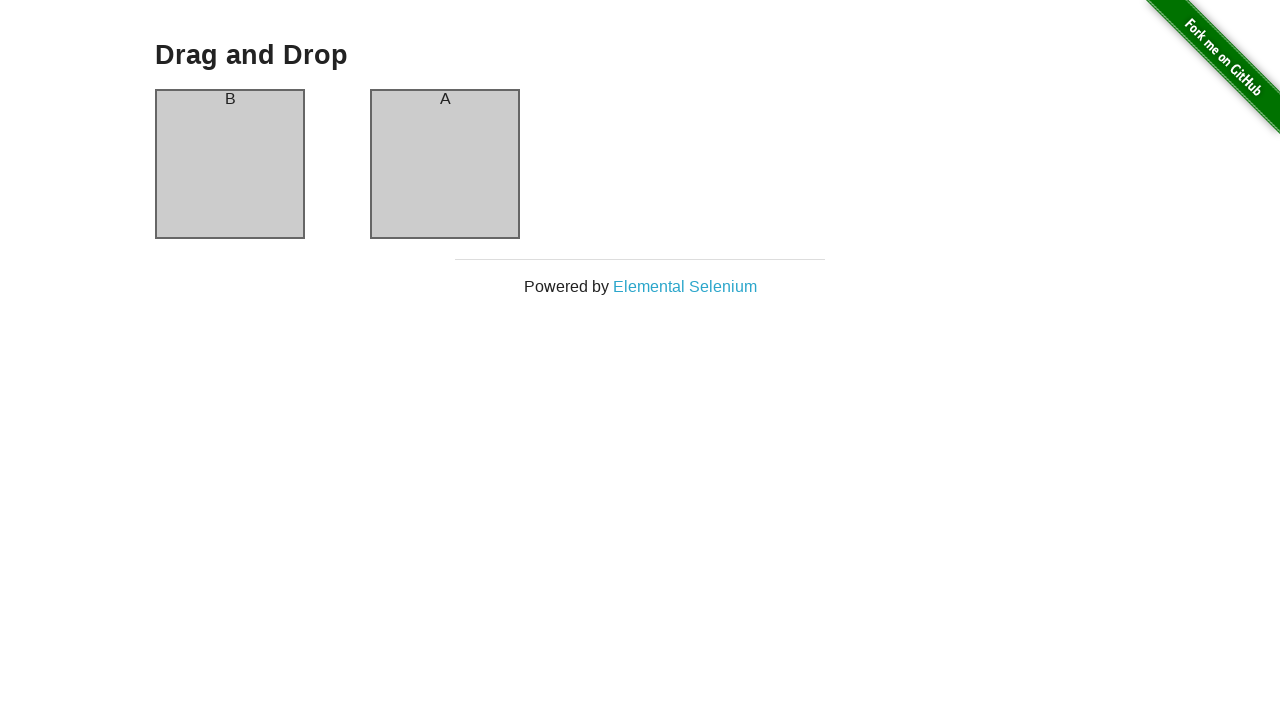